Tests page scrolling by scrolling to the bottom of the page and then back to the top using JavaScript.

Starting URL: https://techproeducation.com

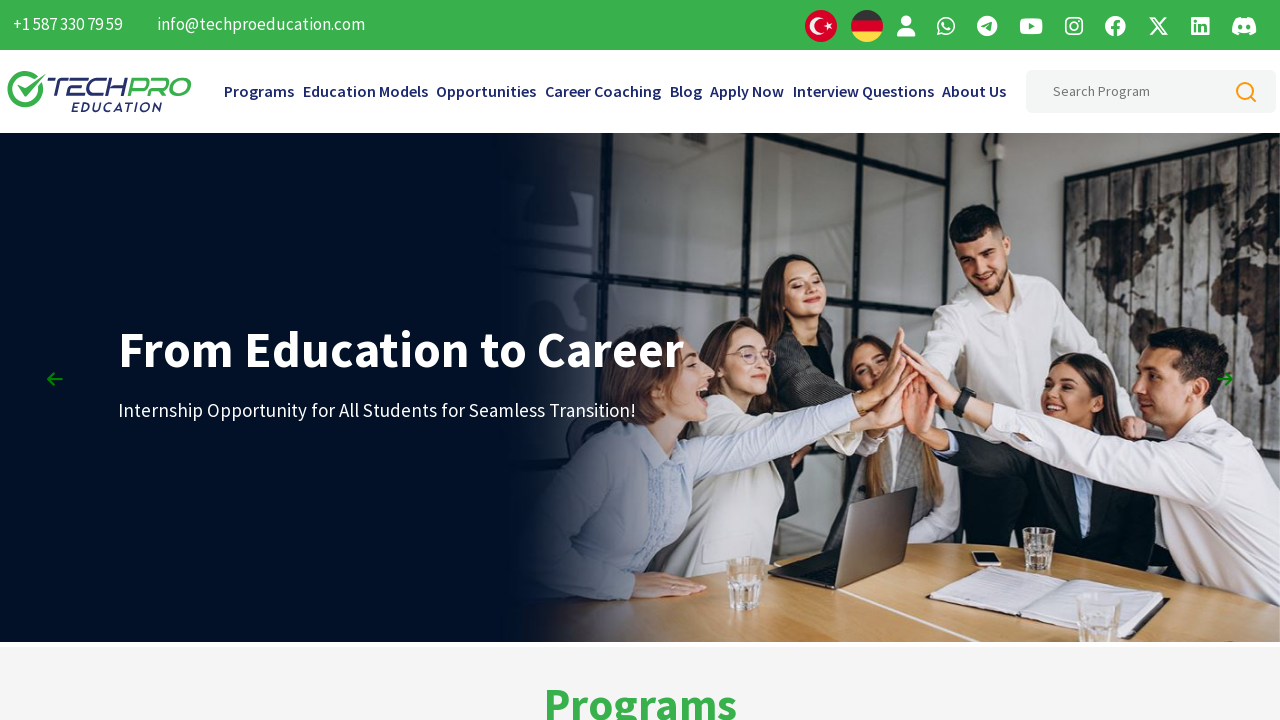

Scrolled to the bottom of the page using JavaScript
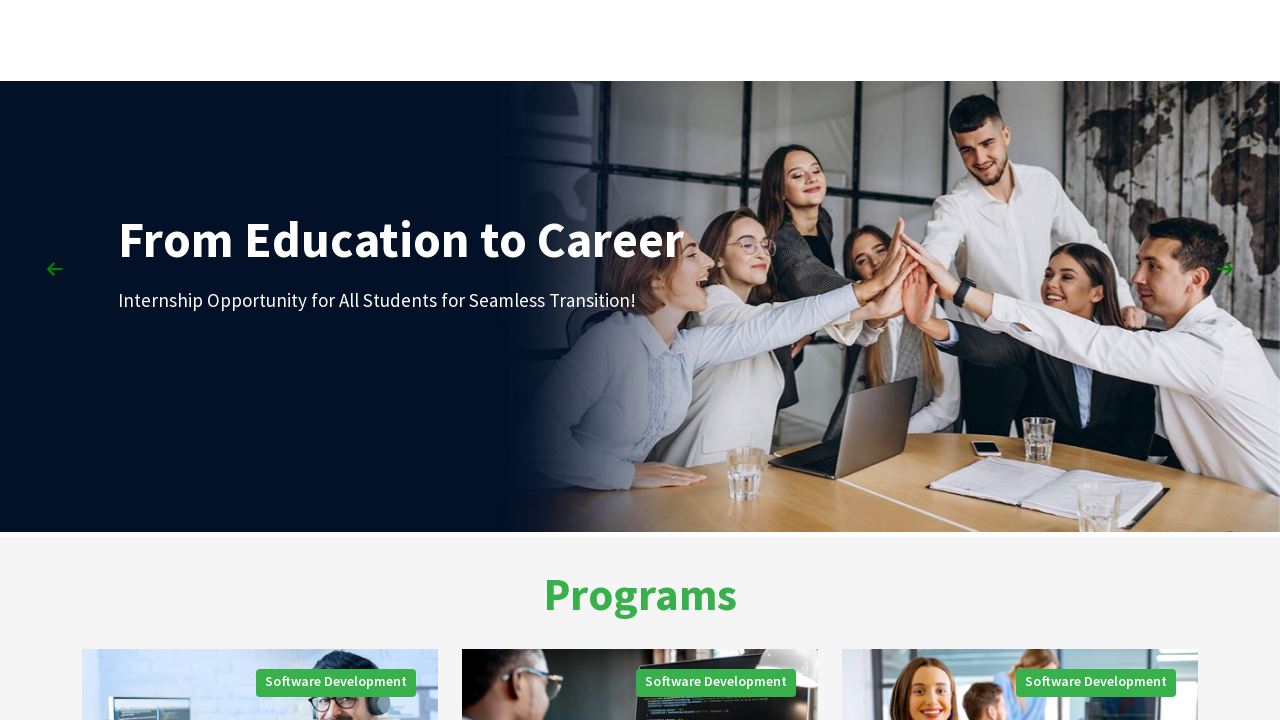

Waited 2 seconds for scroll animation to complete
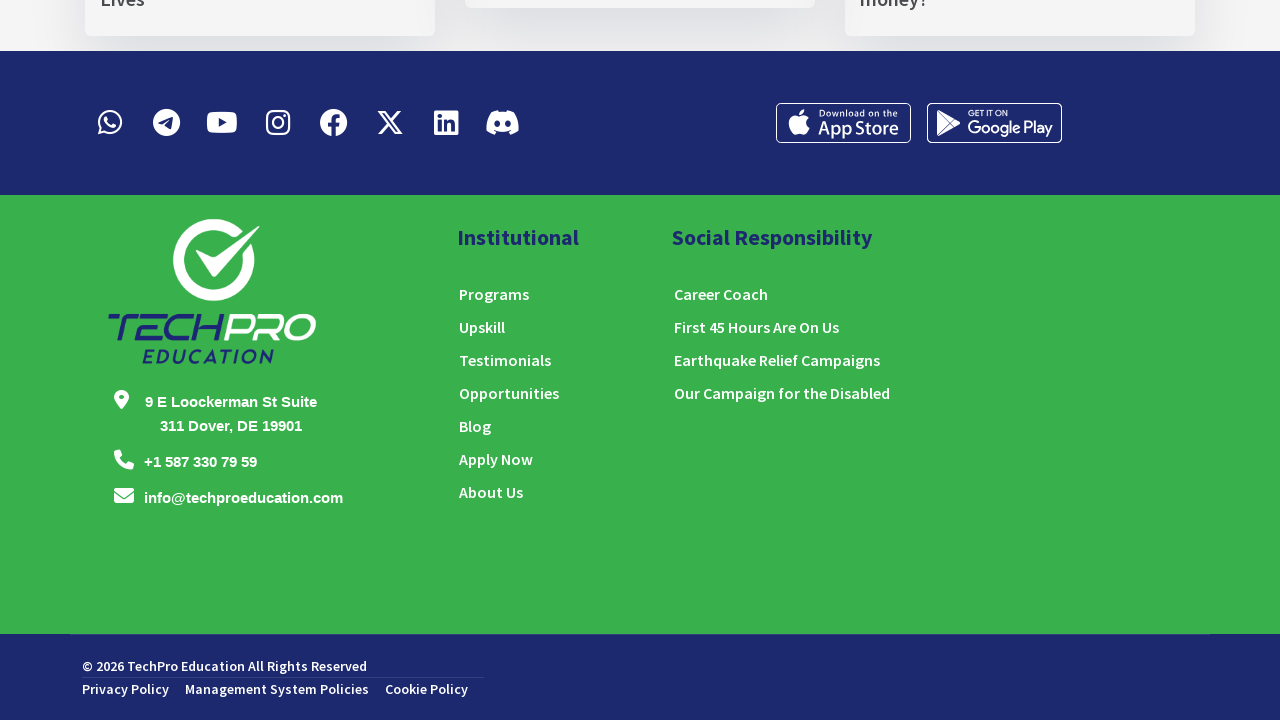

Scrolled back to the top of the page using JavaScript
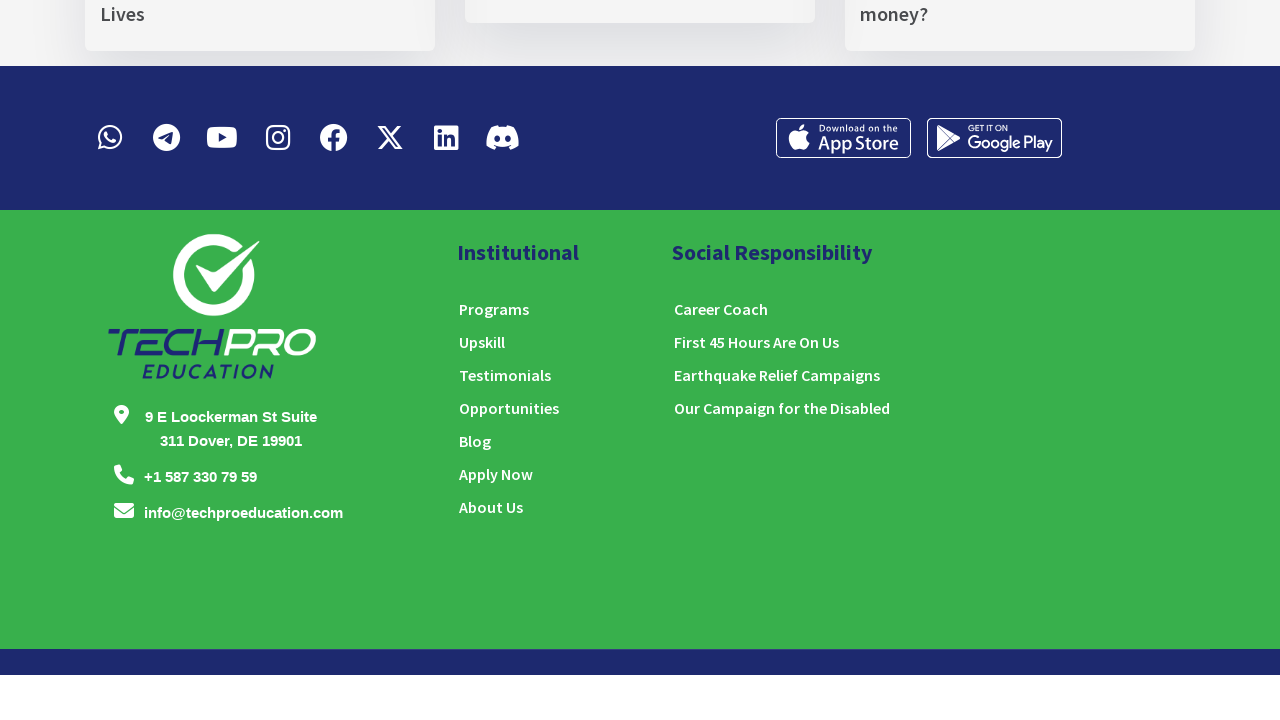

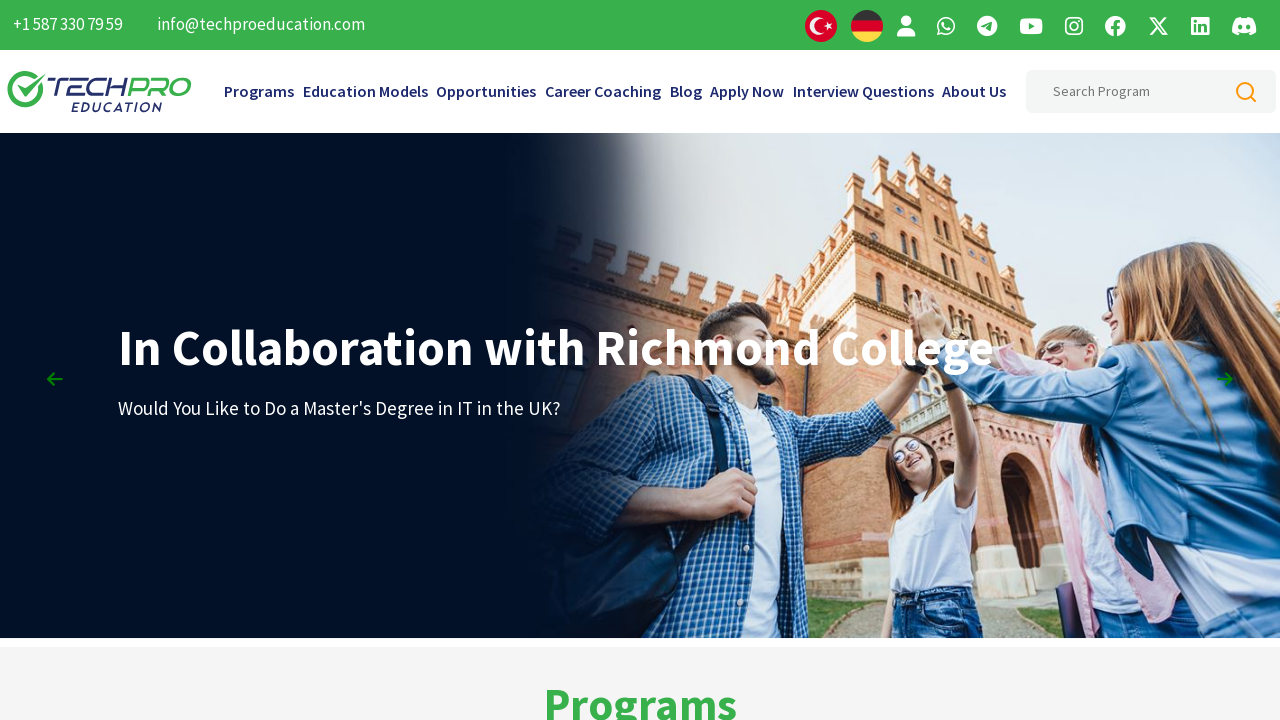